Tests AJAX functionality by clicking a button that triggers an AJAX request and waiting for the success element to appear

Starting URL: http://uitestingplayground.com/ajax

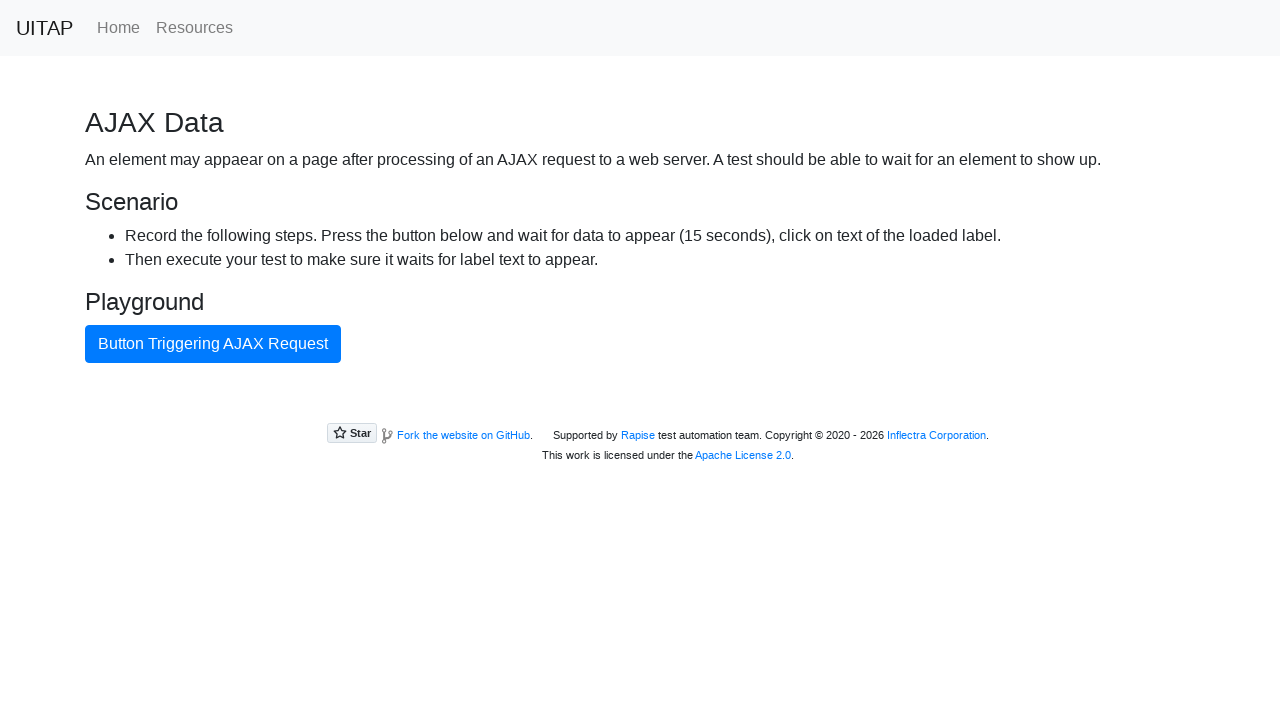

Clicked AJAX button to trigger request at (213, 344) on #ajaxButton
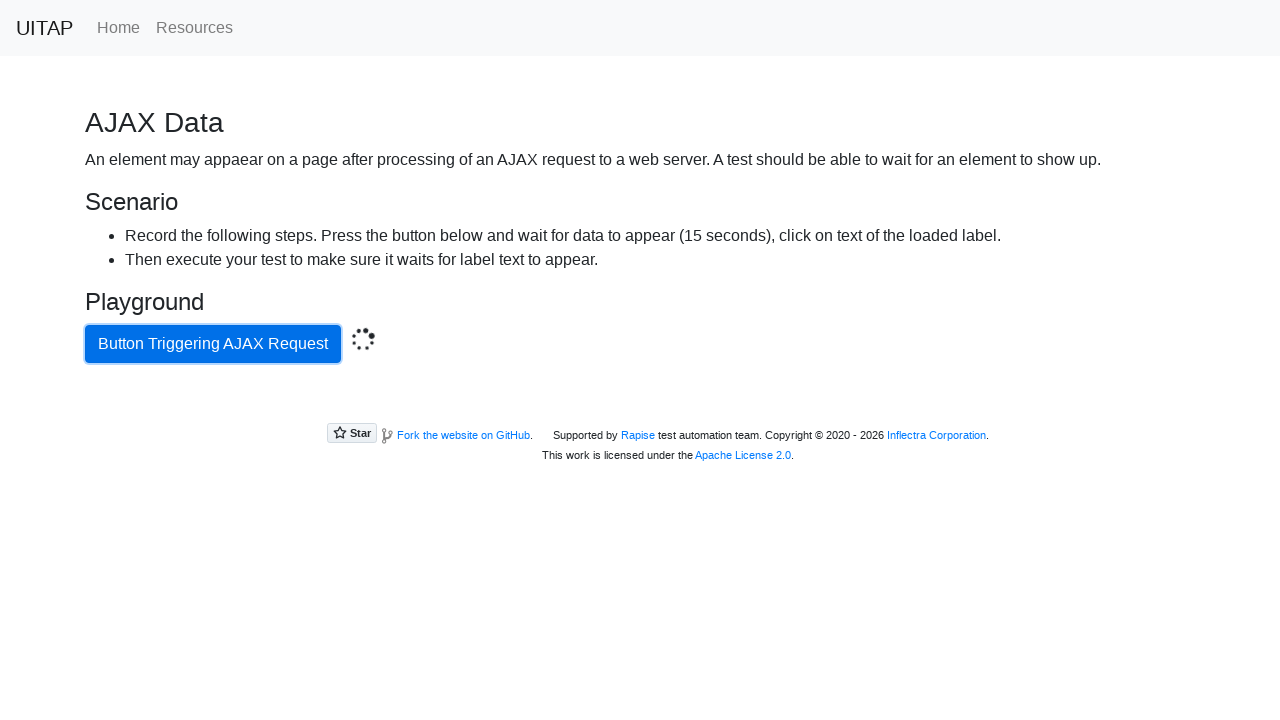

AJAX request completed successfully - success element appeared
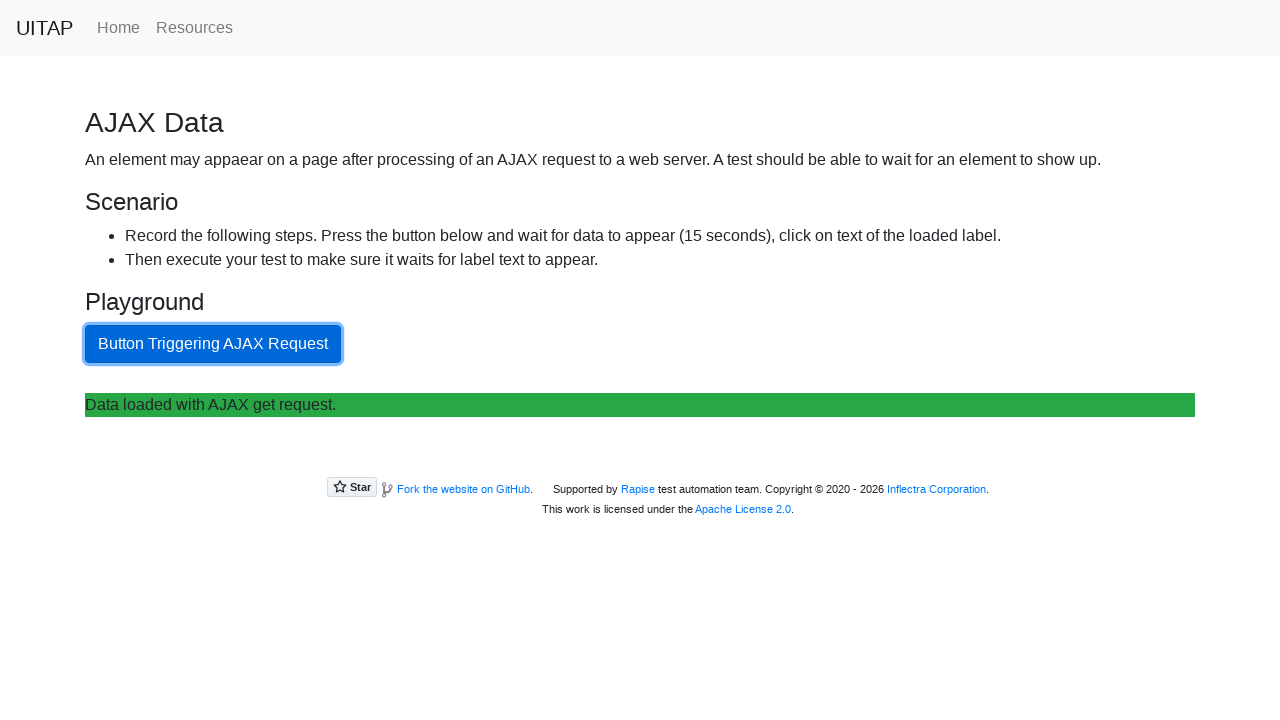

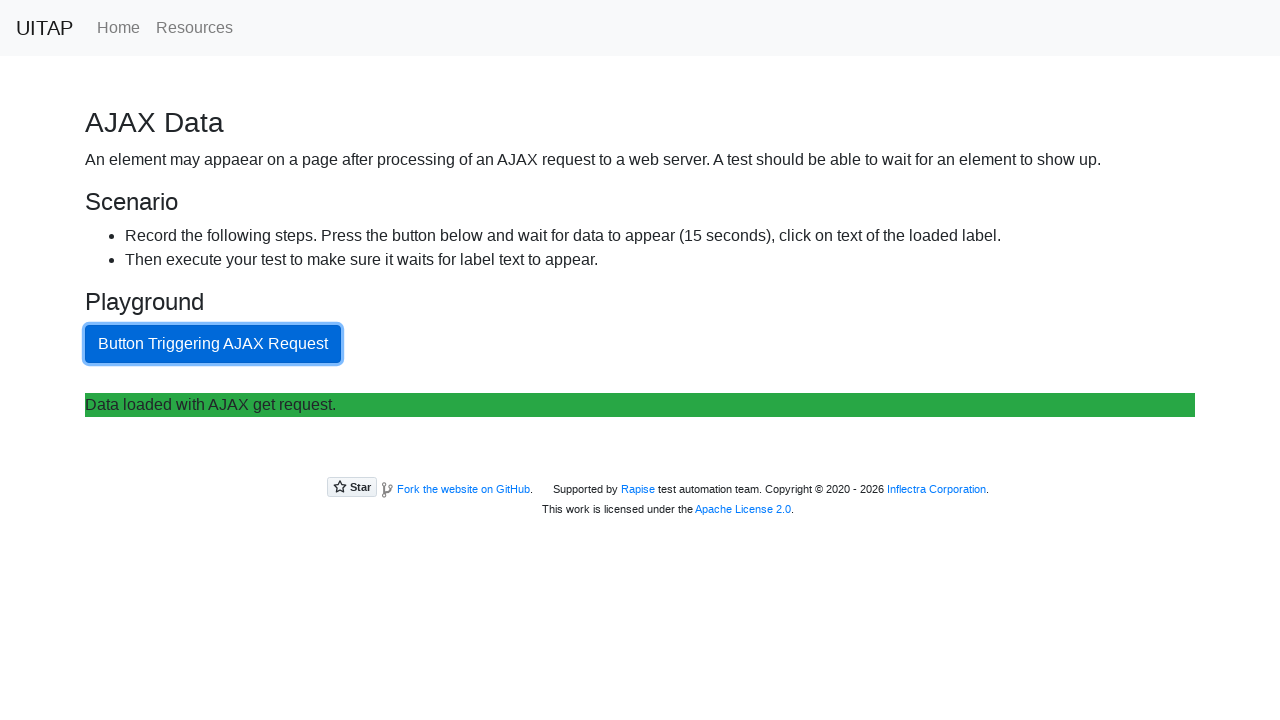